Tests marking all todo items as completed using the toggle-all checkbox

Starting URL: https://demo.playwright.dev/todomvc

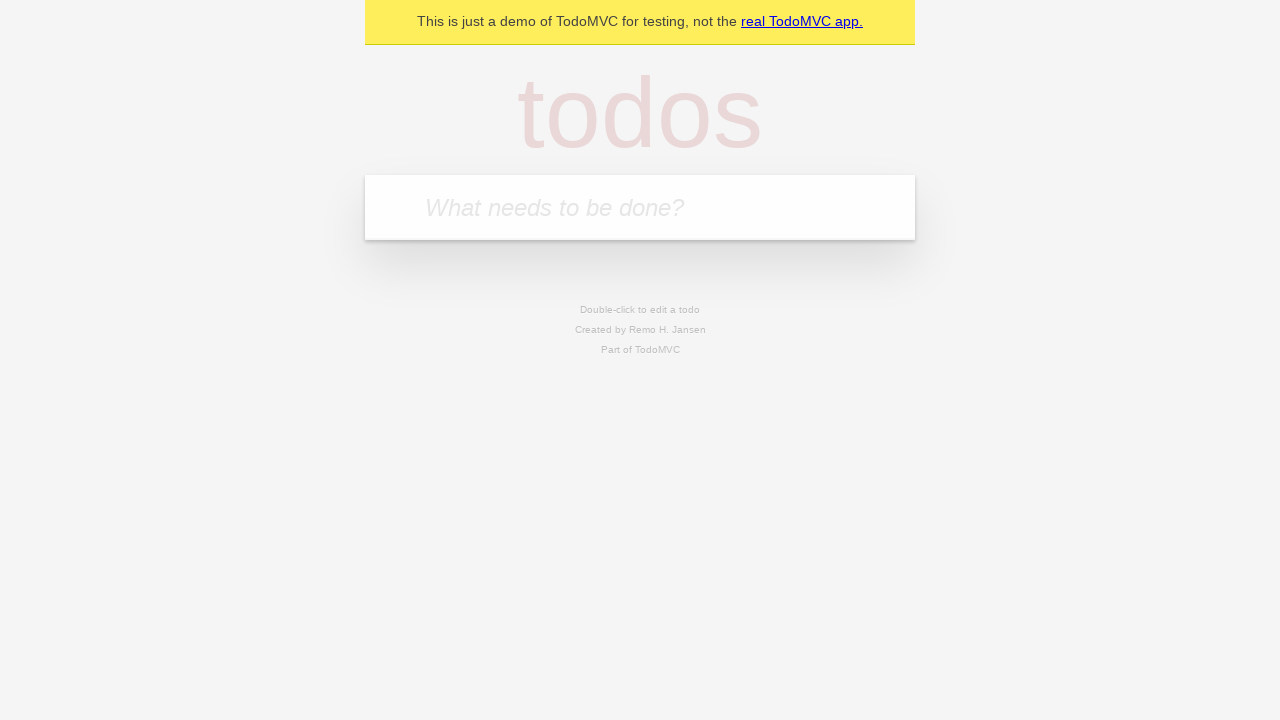

Filled new-todo field with 'buy some cheese' on .new-todo
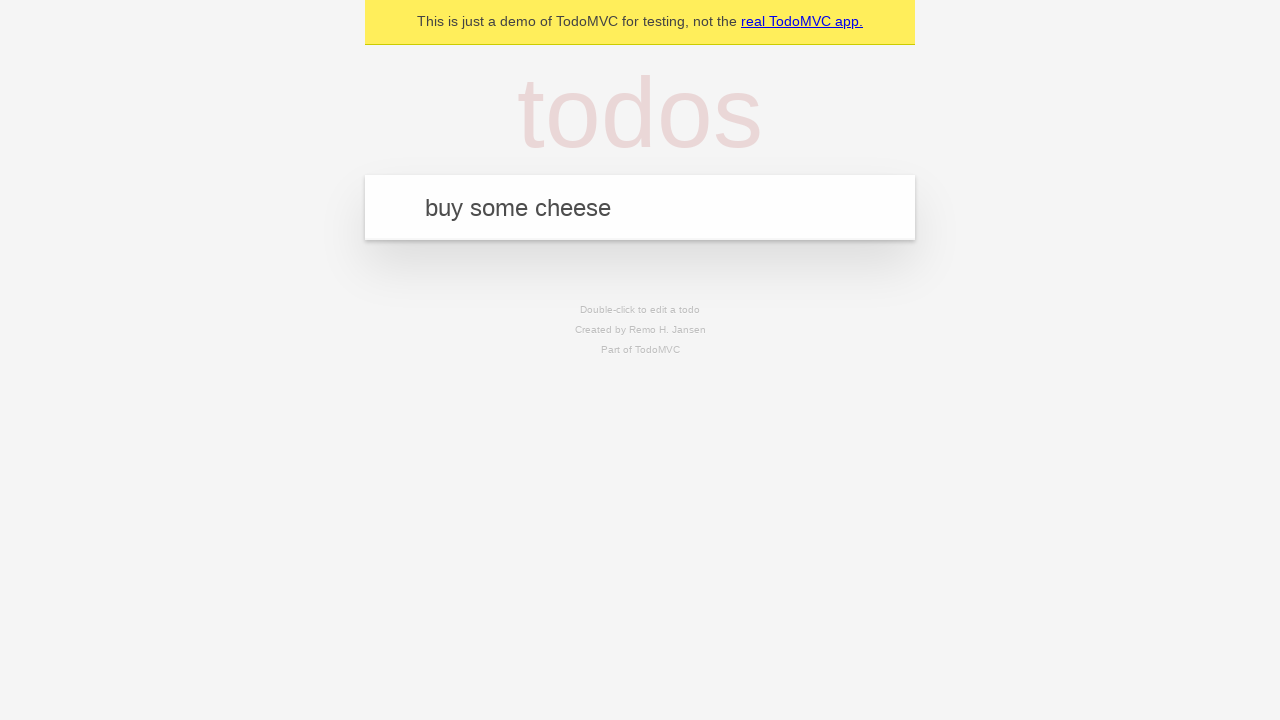

Pressed Enter to create first todo item on .new-todo
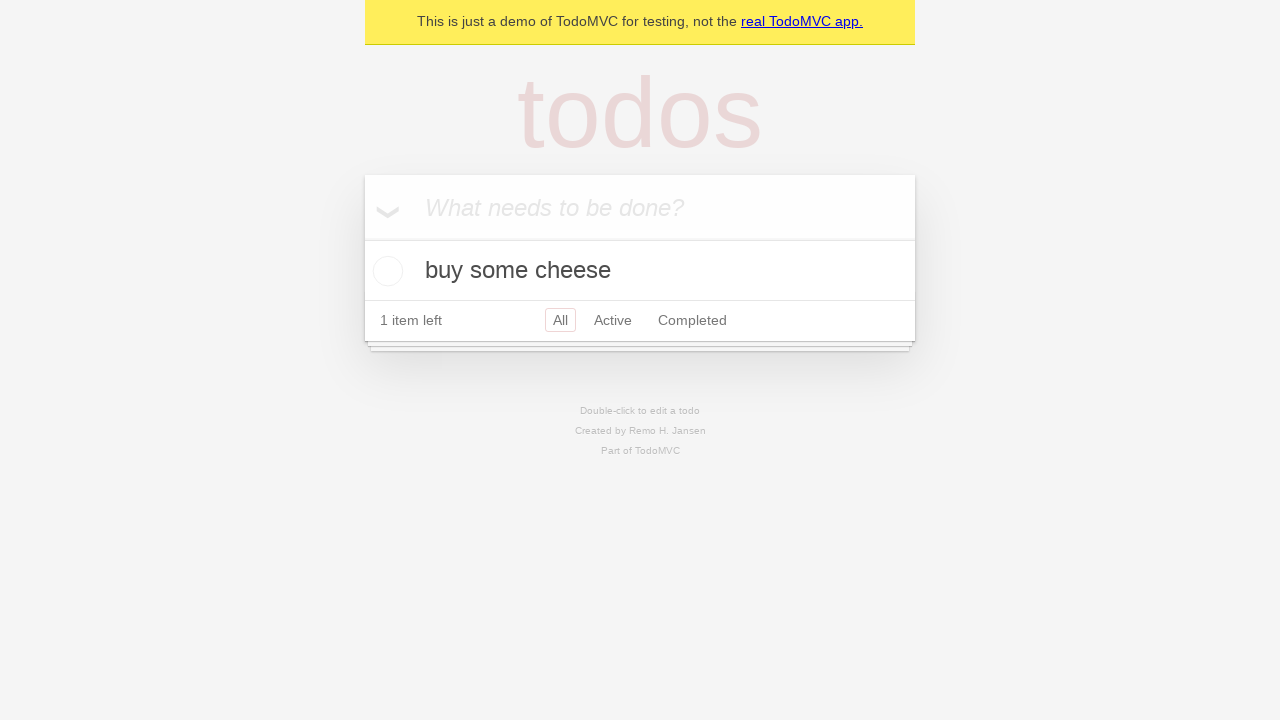

Filled new-todo field with 'feed the cat' on .new-todo
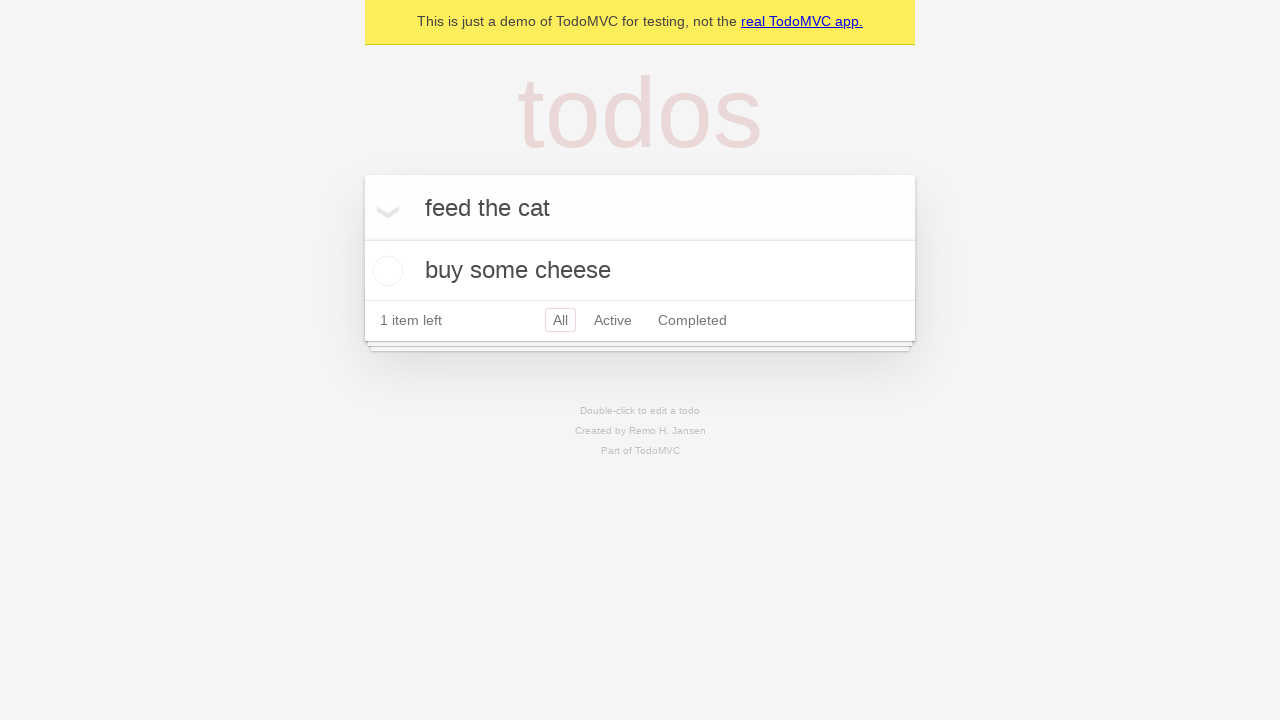

Pressed Enter to create second todo item on .new-todo
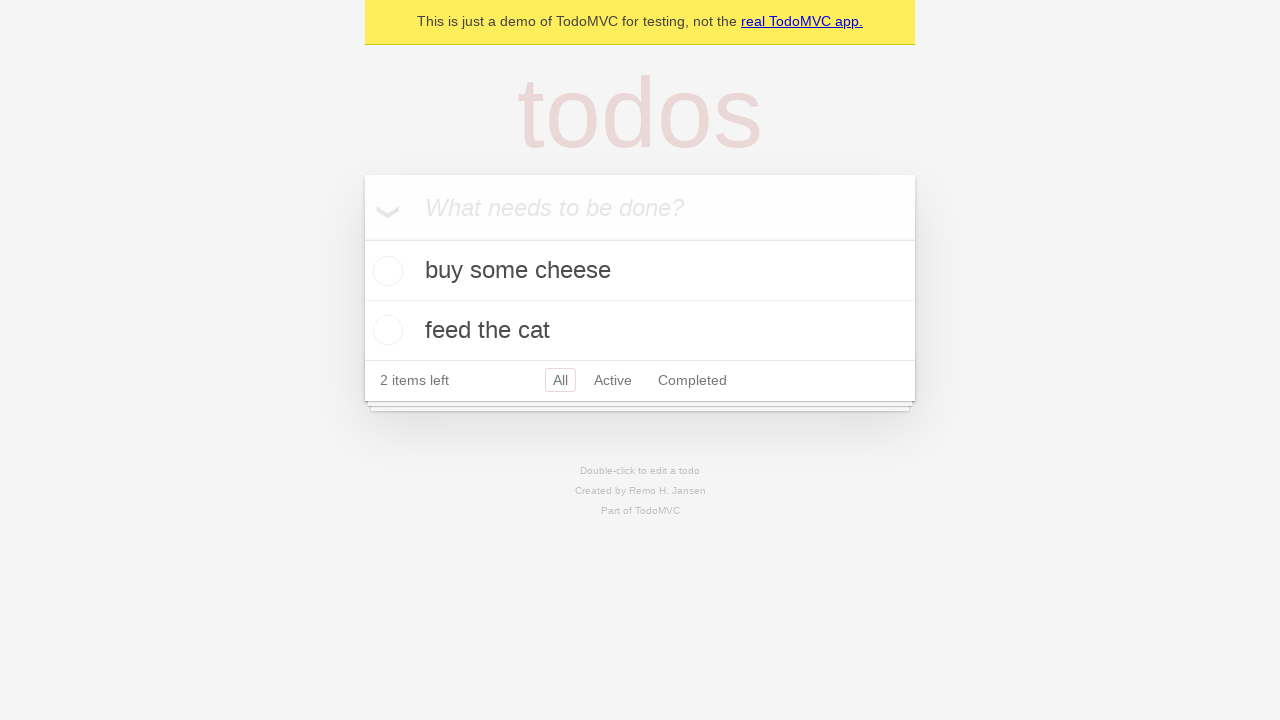

Filled new-todo field with 'book a doctors appointment' on .new-todo
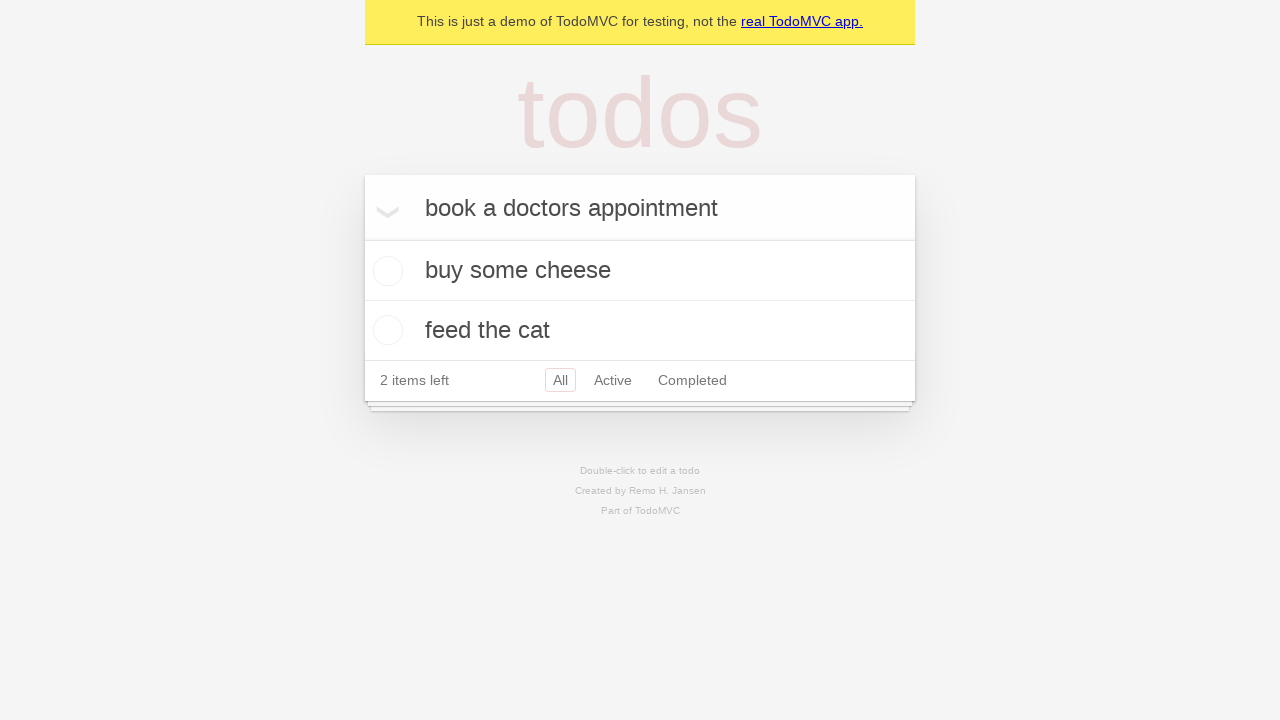

Pressed Enter to create third todo item on .new-todo
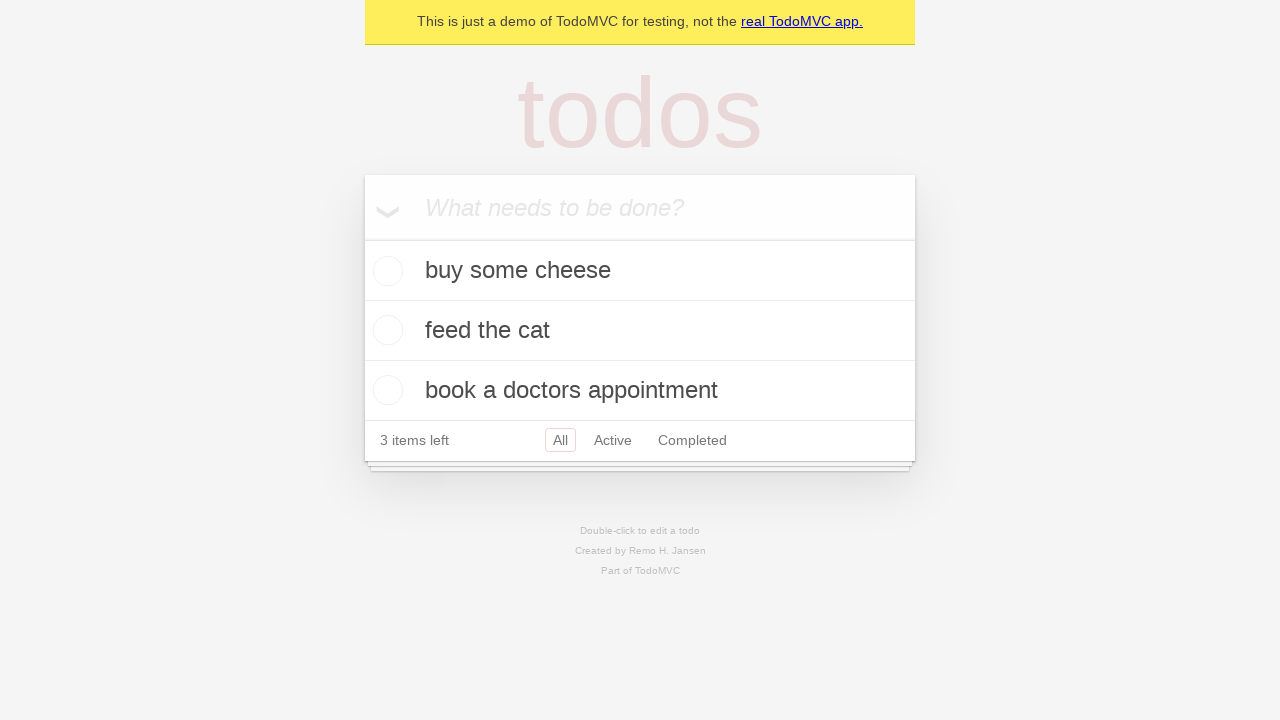

Waited for all three todo items to appear in list
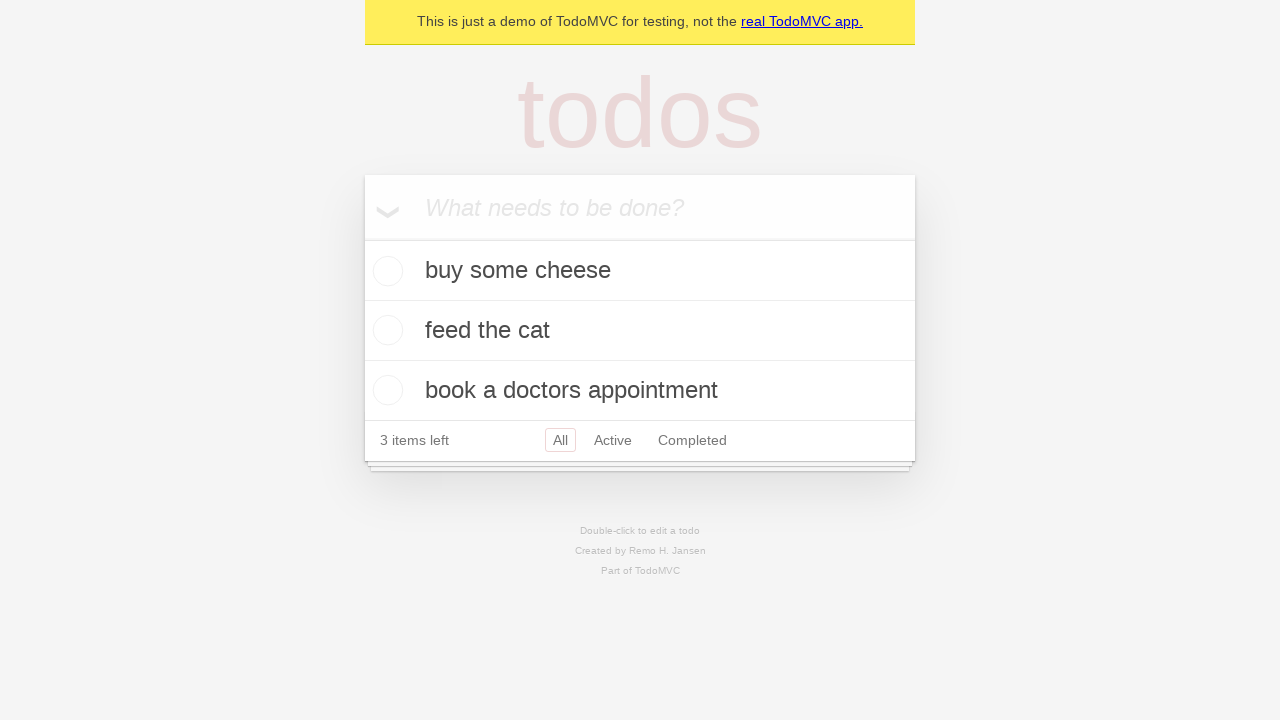

Clicked toggle-all checkbox to mark all items as completed at (362, 238) on .toggle-all
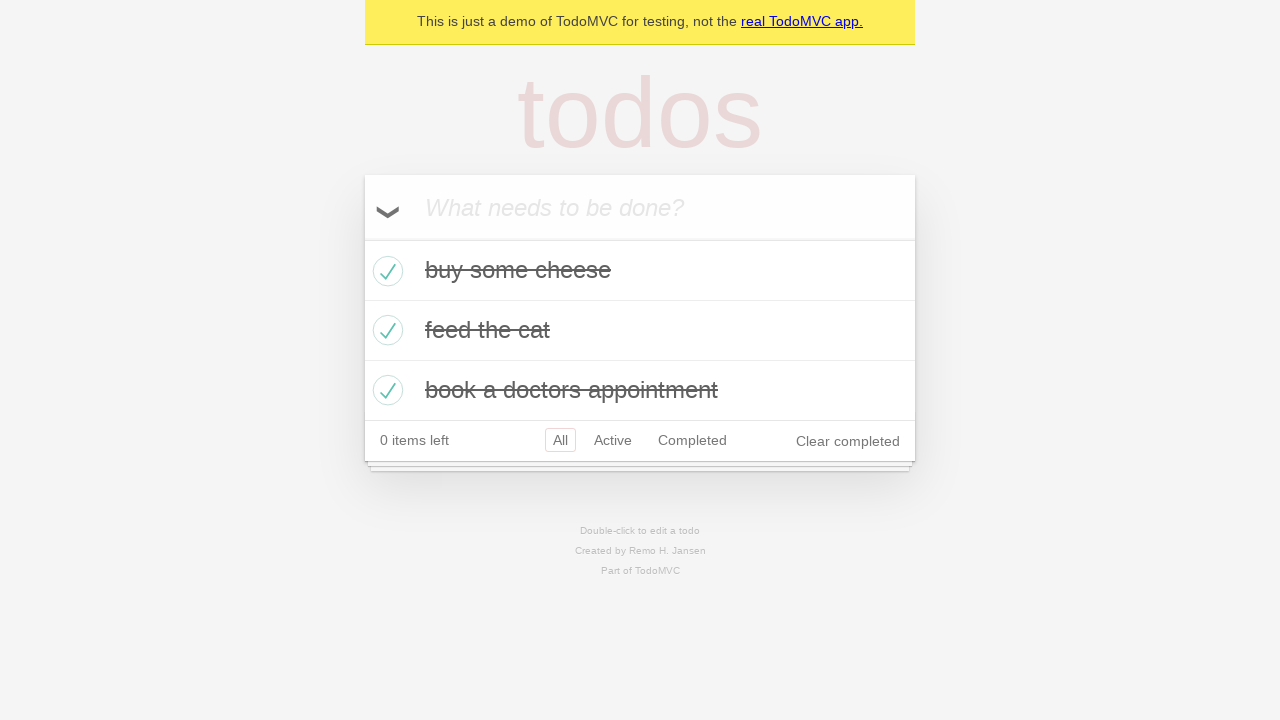

Waited for todo items to show completed state
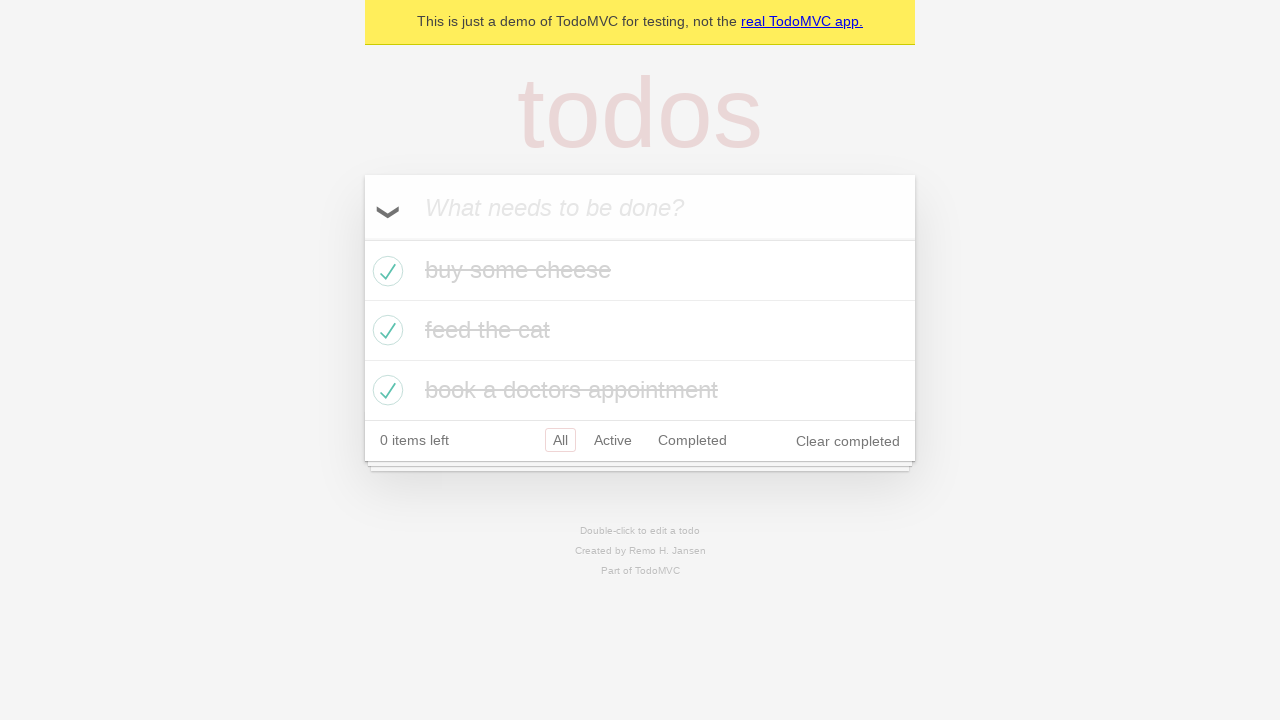

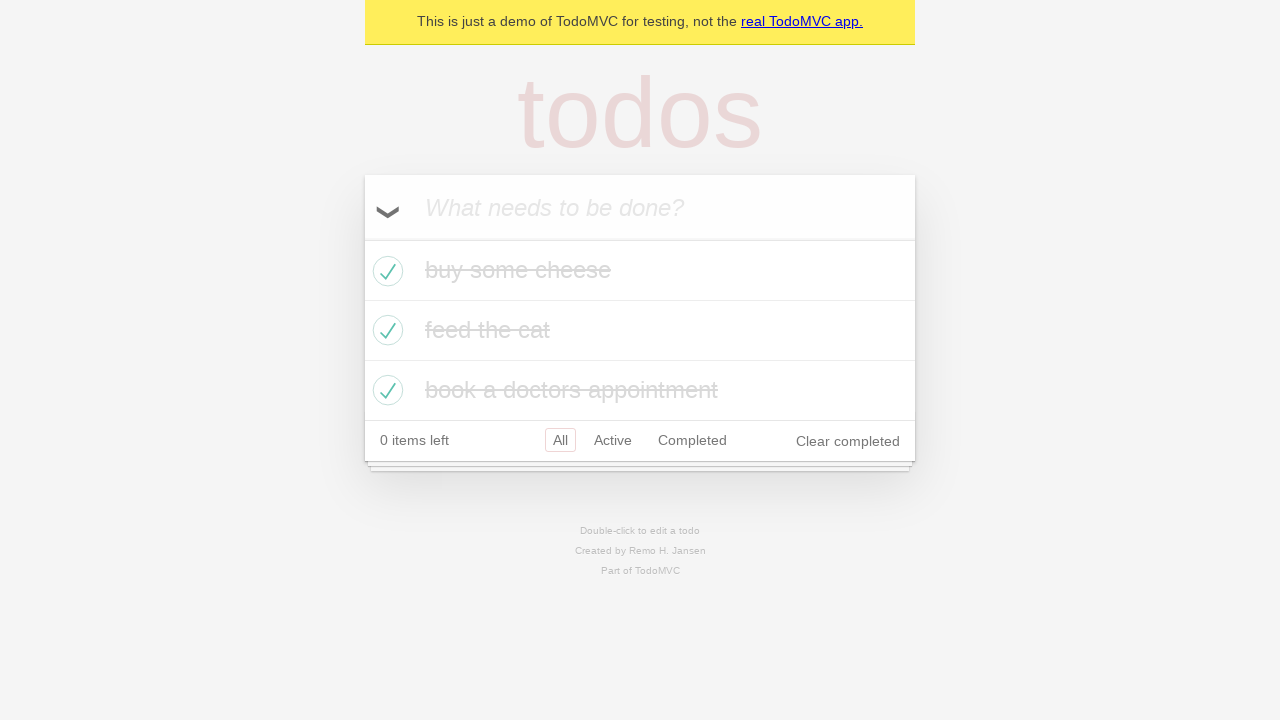